Tests completing a form with name, password, email, and message fields and submitting it

Starting URL: https://practice-automation.com/form-fields/

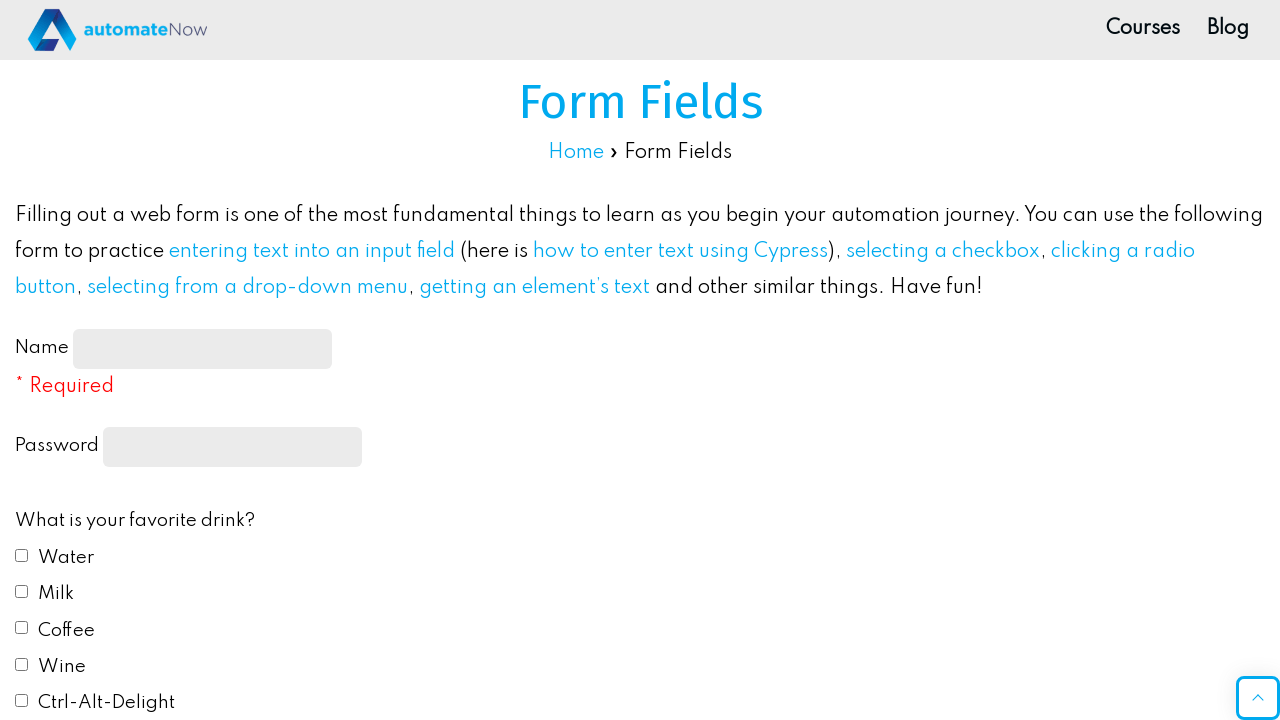

Set up dialog handler to accept confirmation alerts
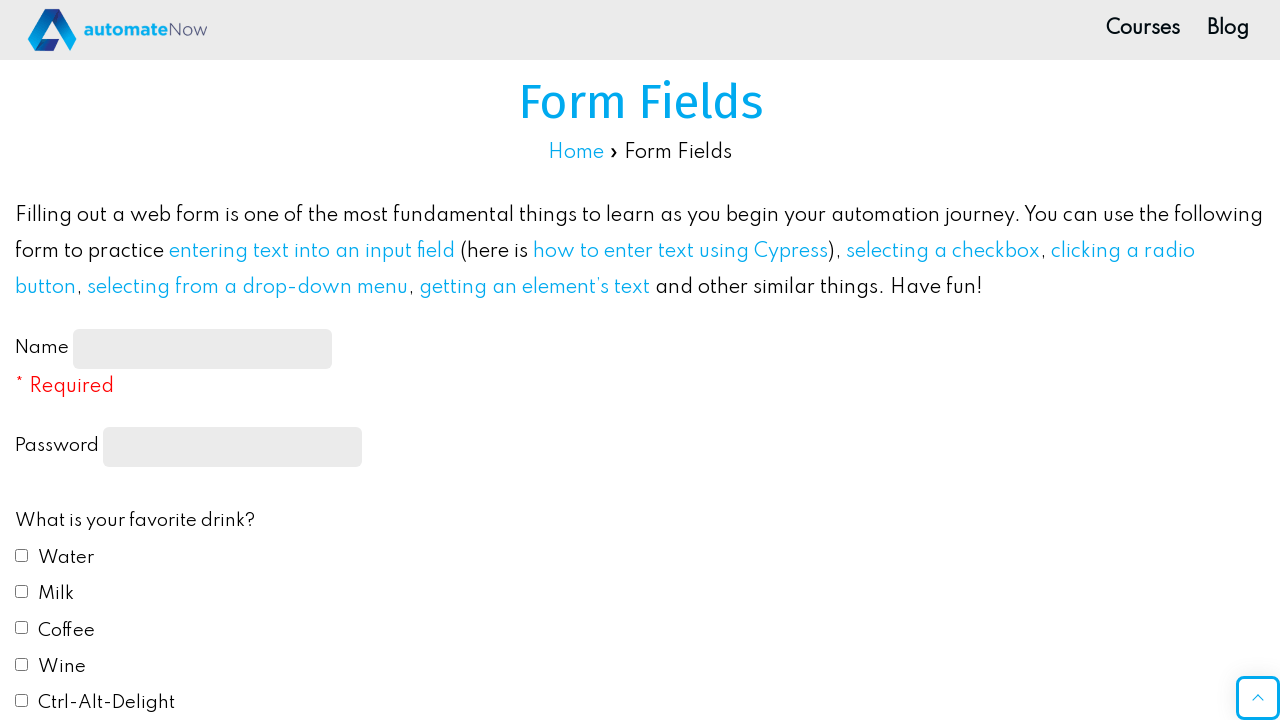

Filled name field with 'John Doe' on //*[@id="name-input"]
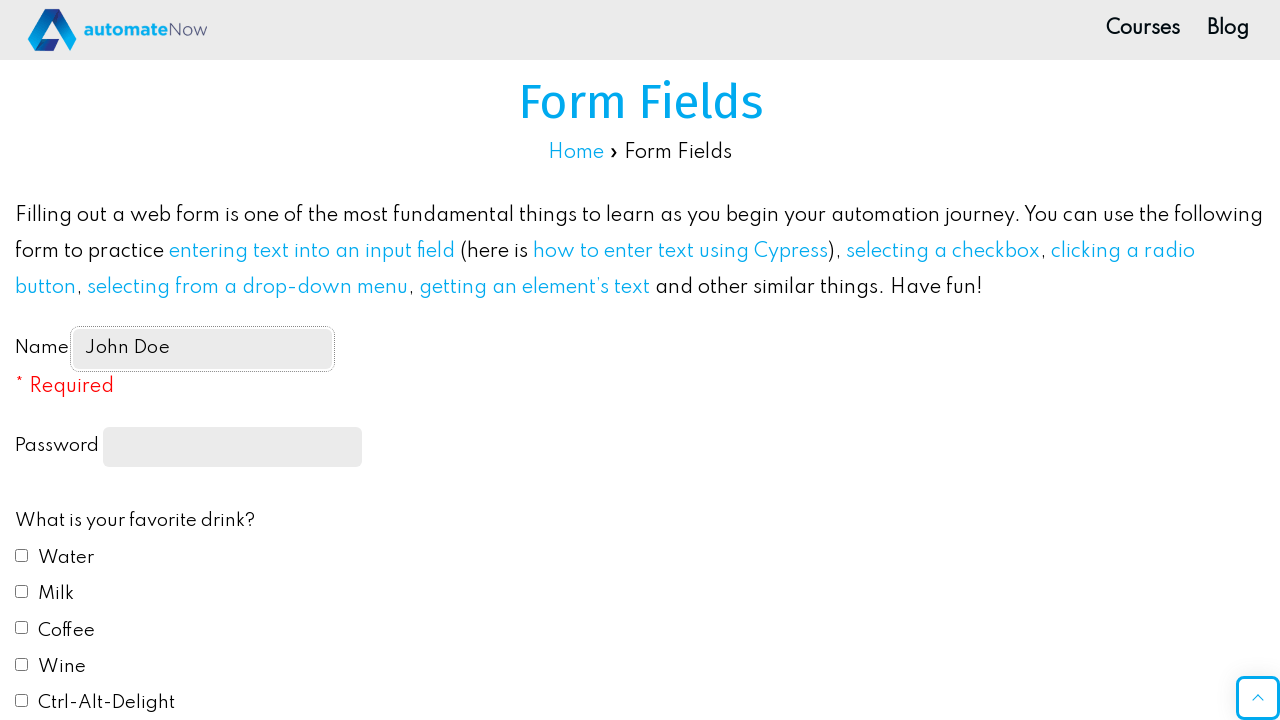

Filled password field with 'SecurePass123' on //*[@id="feedbackForm"]/label[2]/input
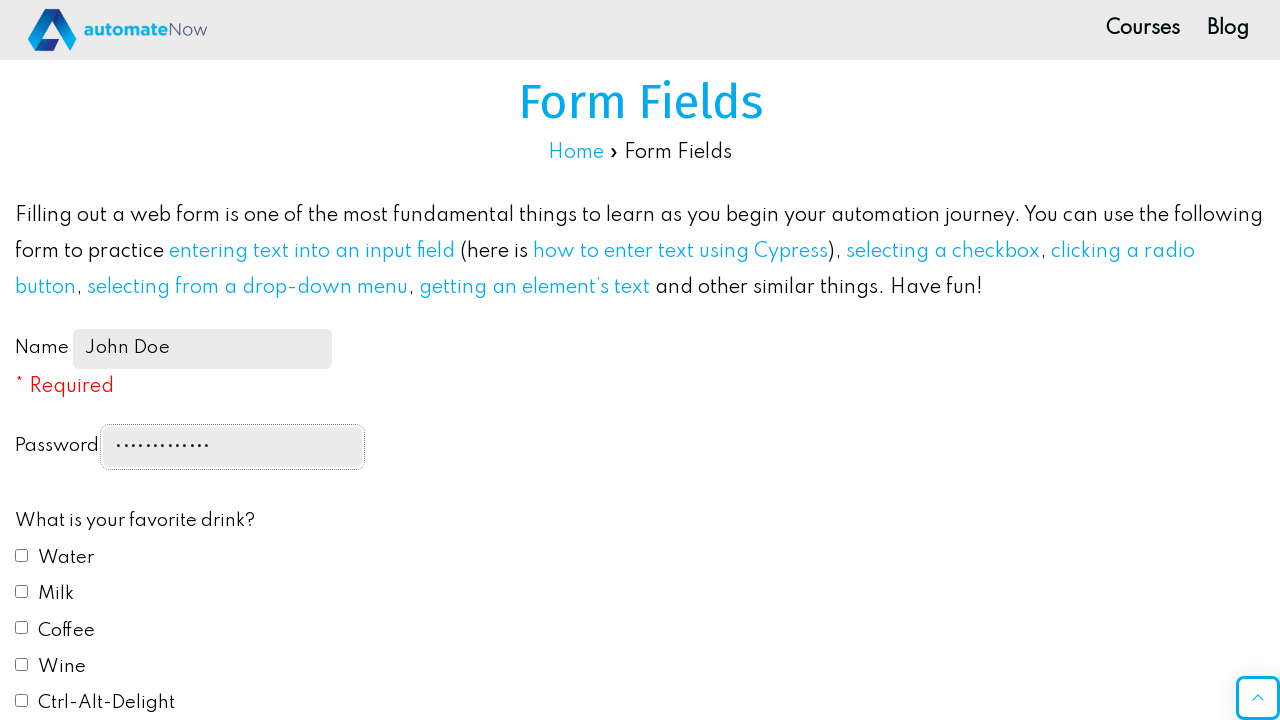

Filled email field with 'johndoe@example.com' on //*[@id="email"]
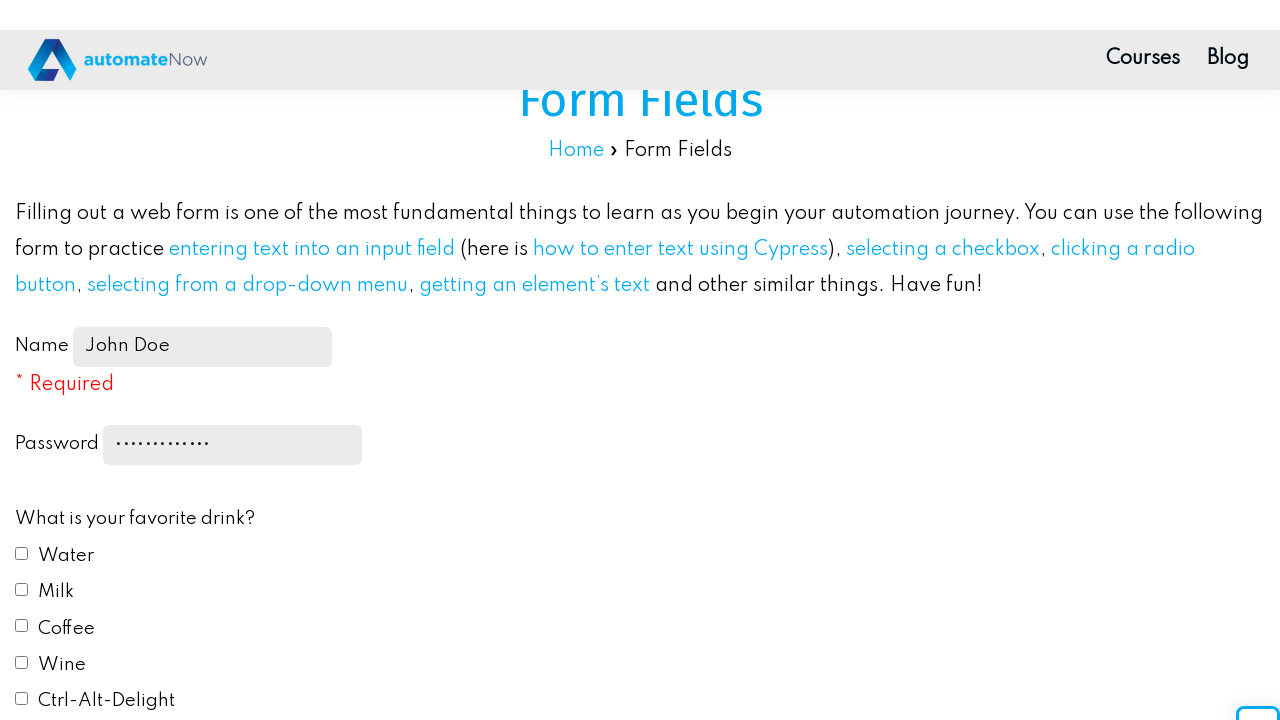

Filled message field with test message on //*[@id="message"]
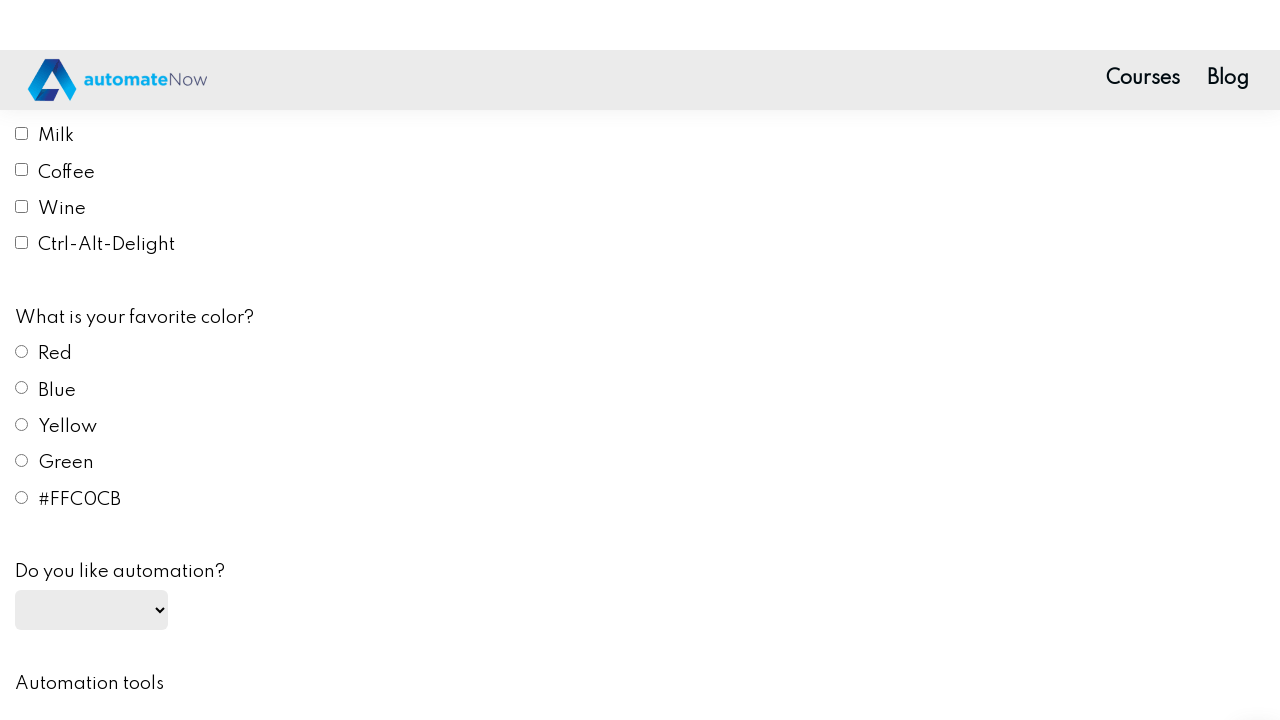

Clicked submit button to submit the form at (108, 360) on xpath=//*[@id="submit-btn"]
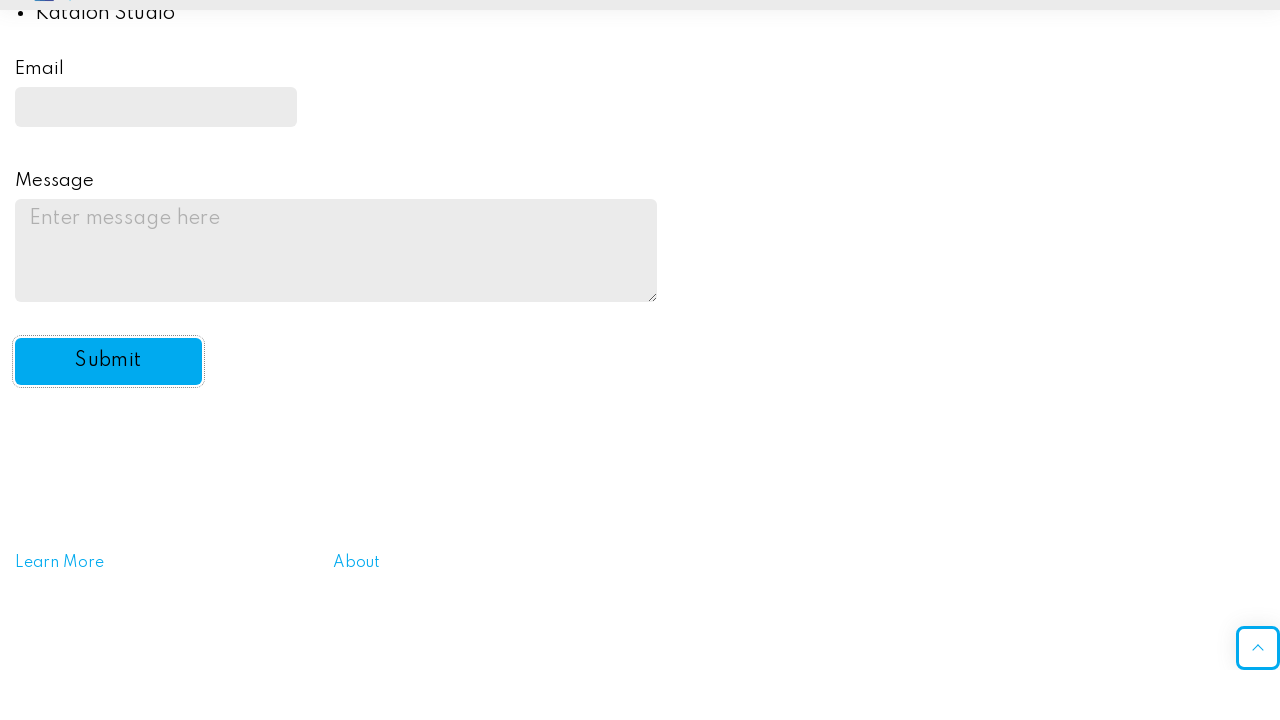

Waited for form processing to complete
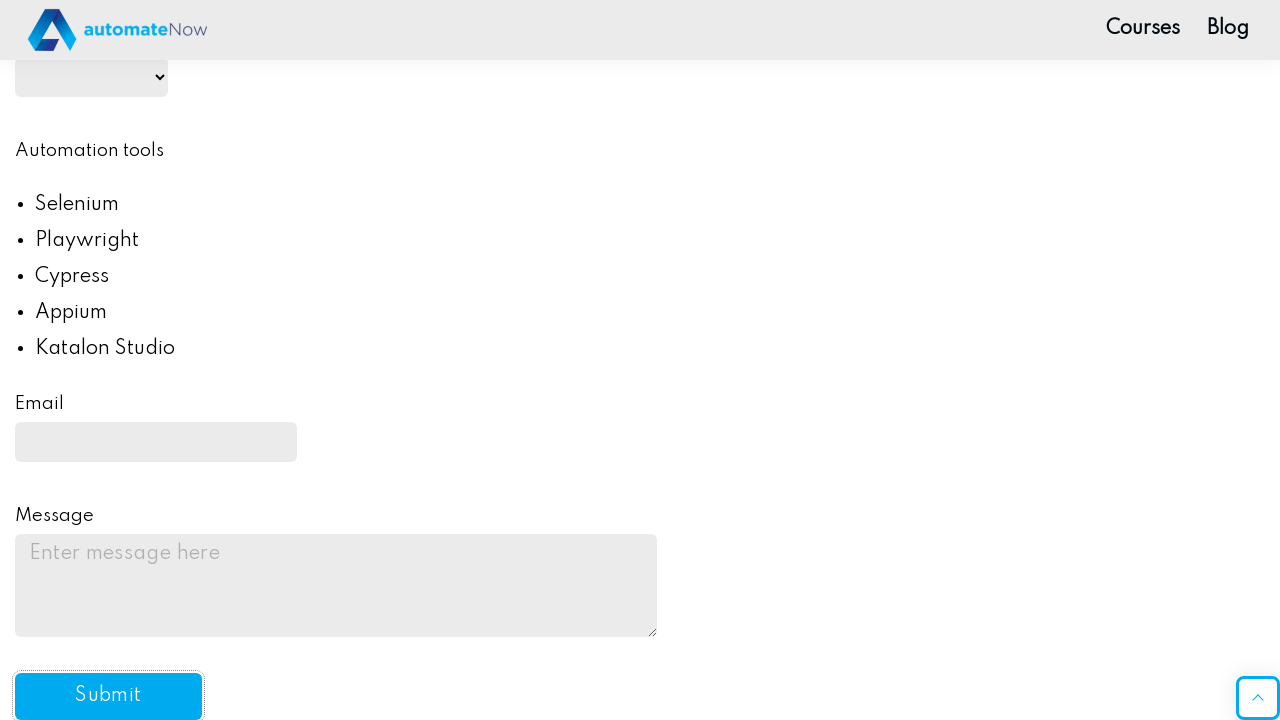

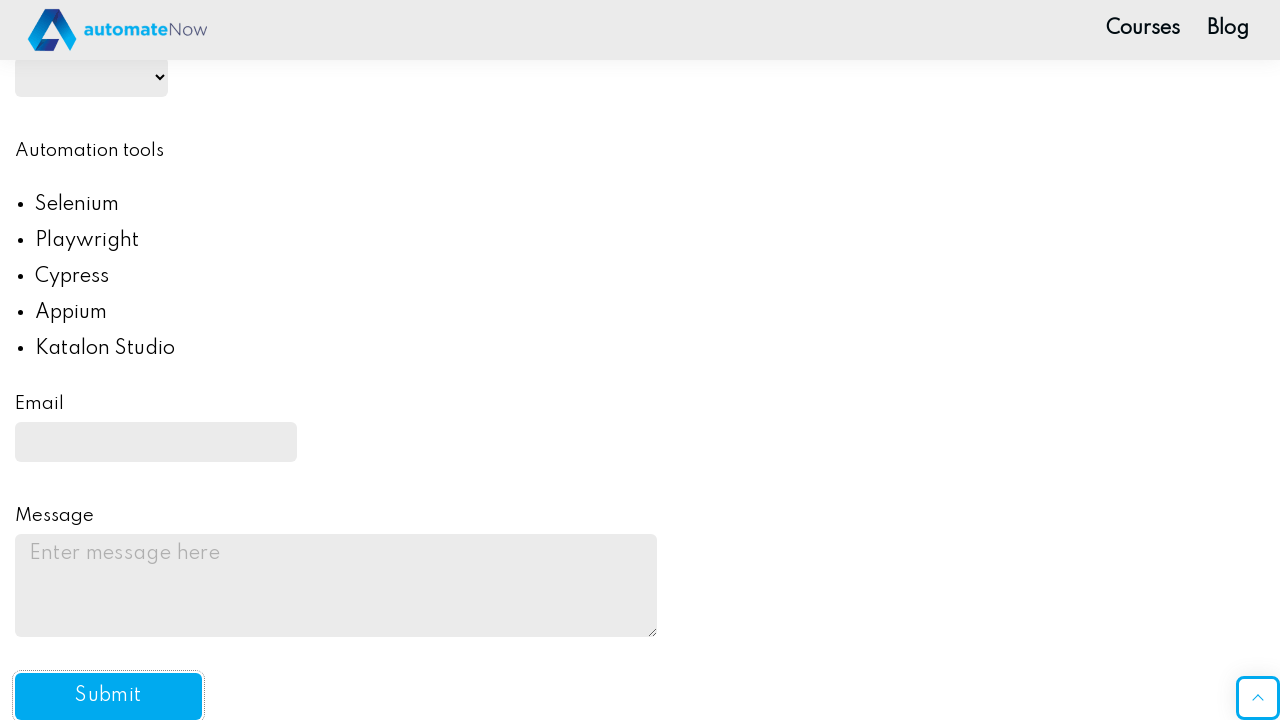